Tests JavaScript alert handling by clicking a button to trigger an alert popup and then accepting it by clicking OK.

Starting URL: https://demo.automationtesting.in/Alerts.html

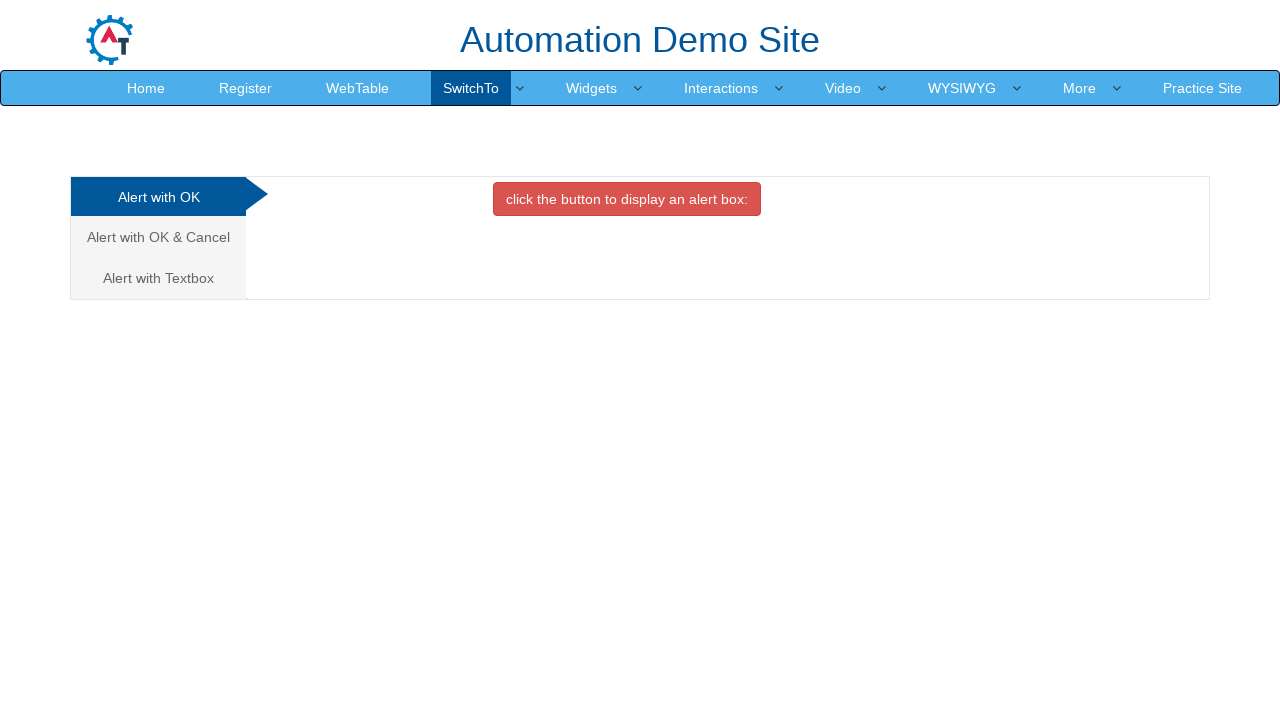

Clicked the second 'analystic' link to navigate to alert testing section at (158, 237) on (//a[@class='analystic'])[2]
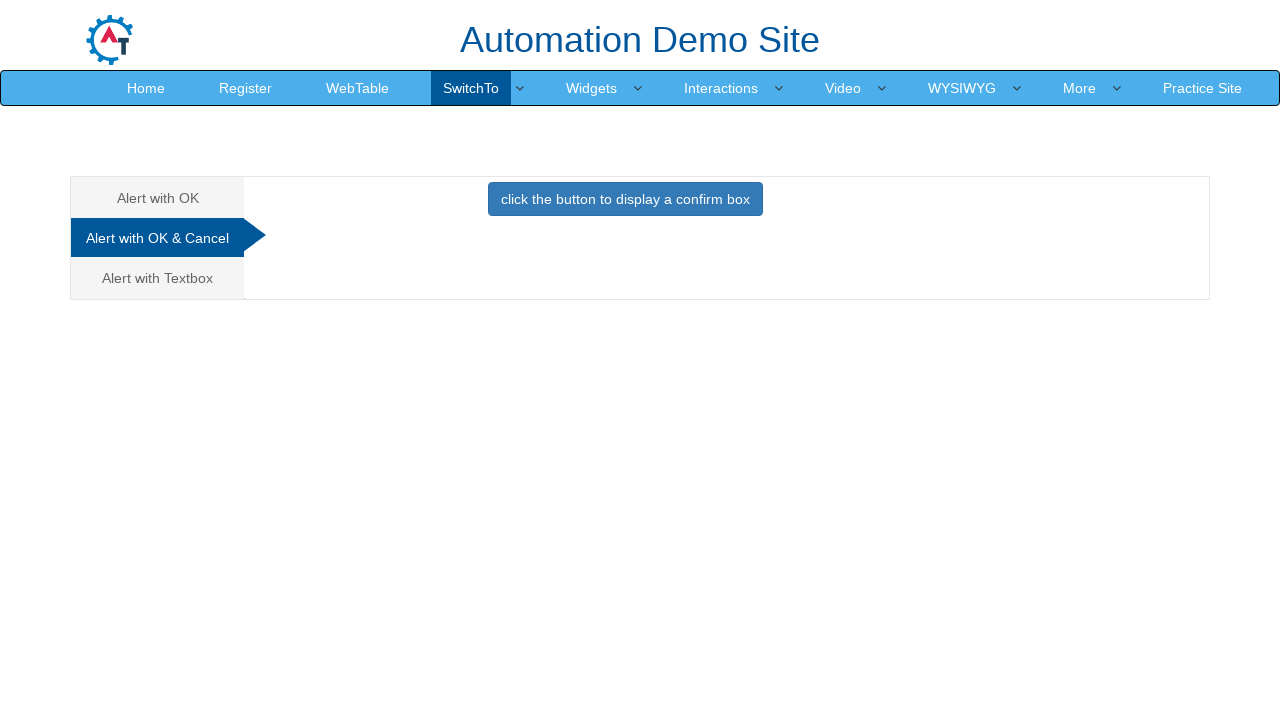

Set up dialog handler to accept alerts
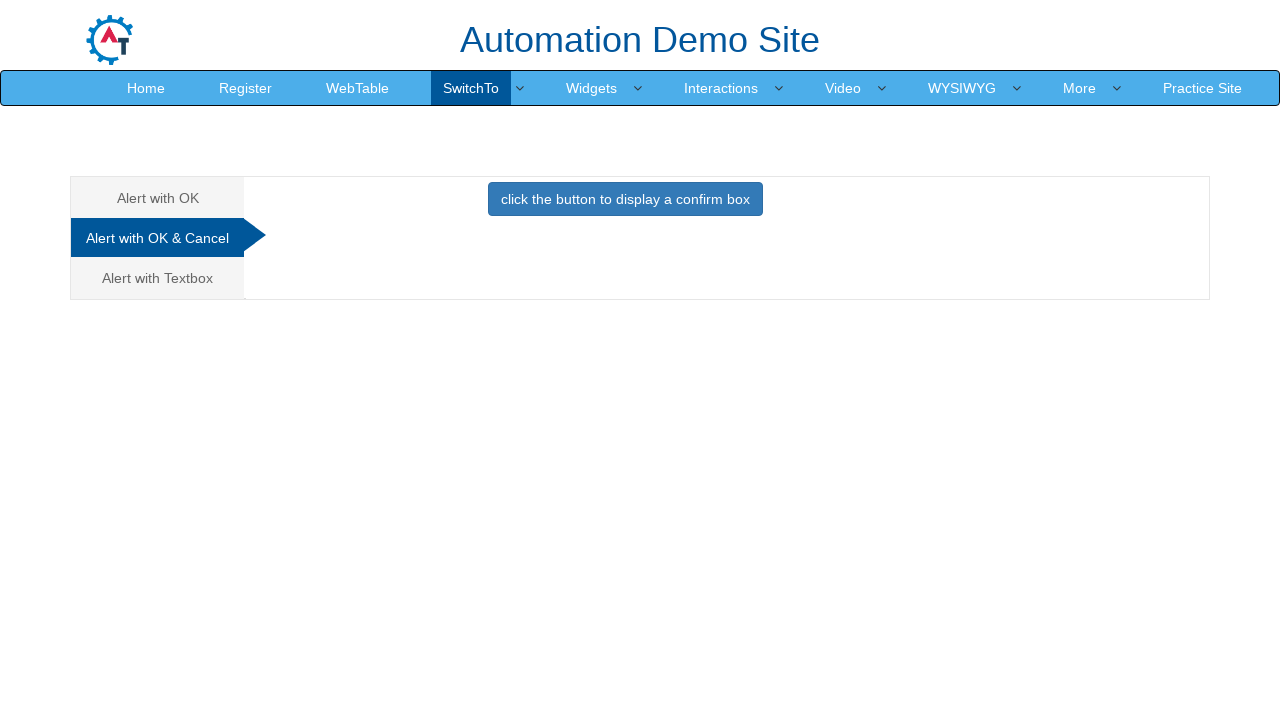

Clicked primary button to trigger JavaScript alert popup at (625, 199) on .btn.btn-primary
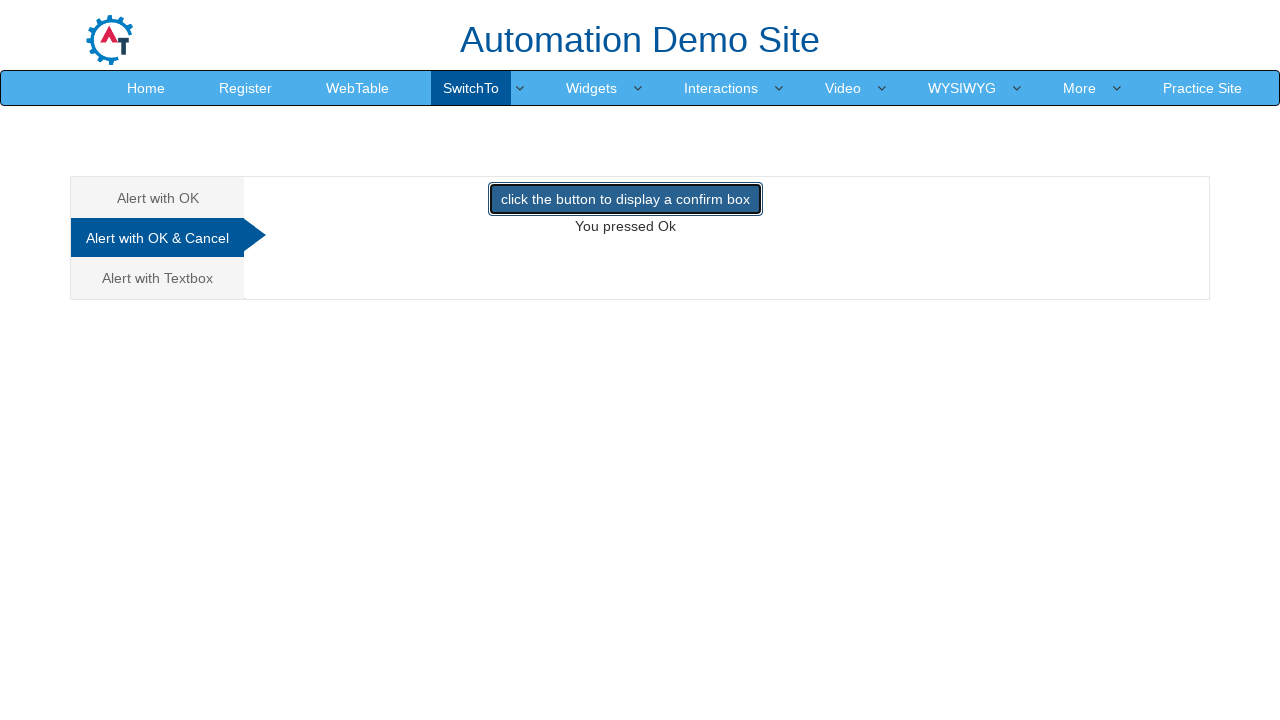

Waited for alert dialog to be processed
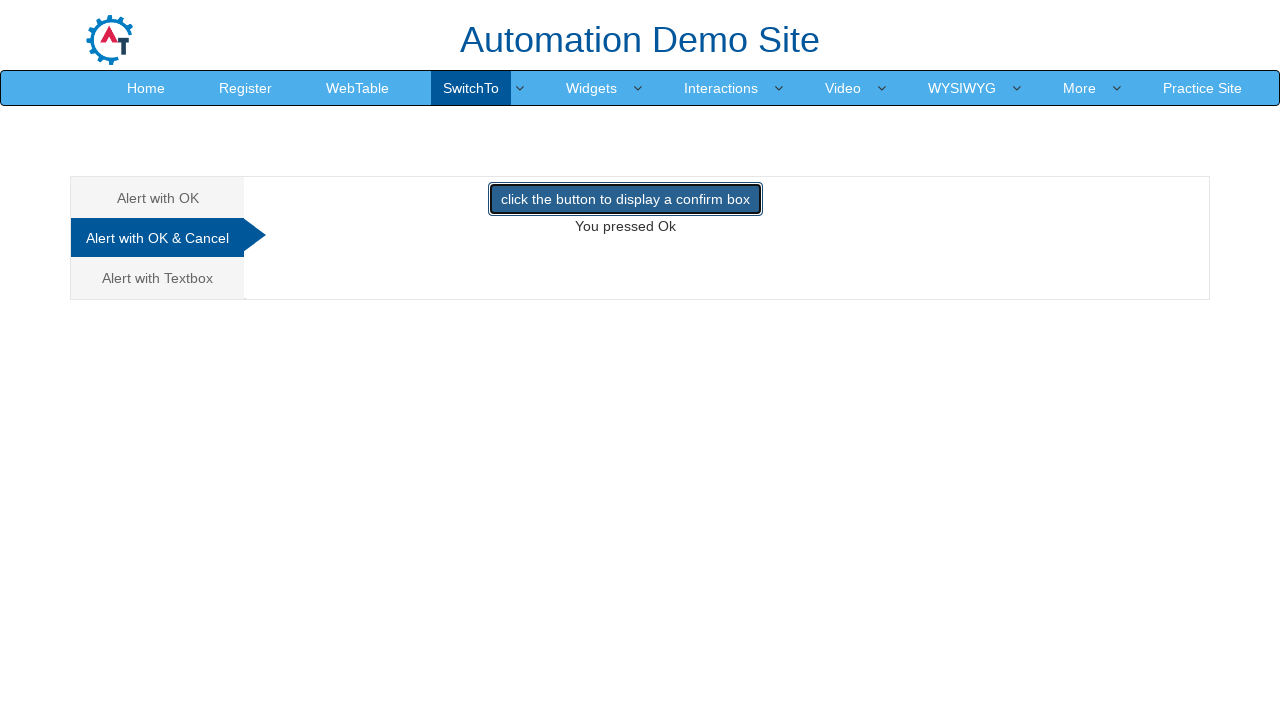

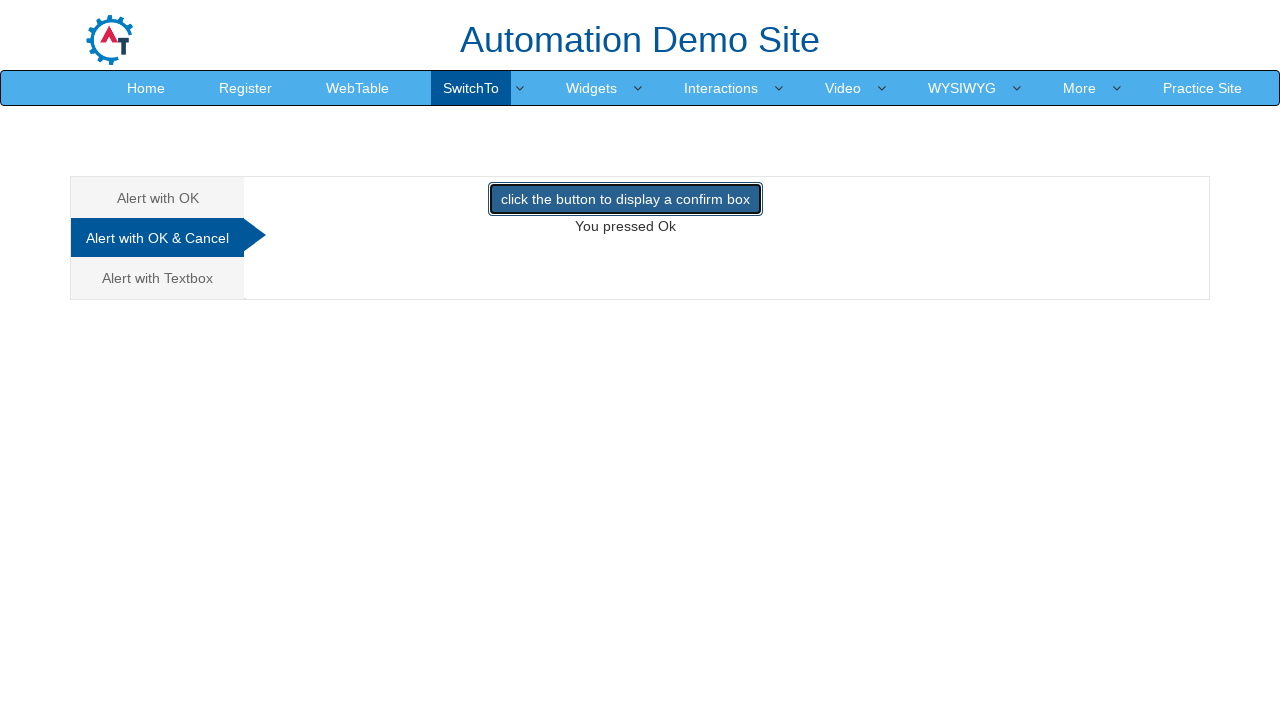